Tests scrolling to the 'Widget Factory' element and verifies it is scrolled into the viewport

Starting URL: https://jqueryui.com/droppable/

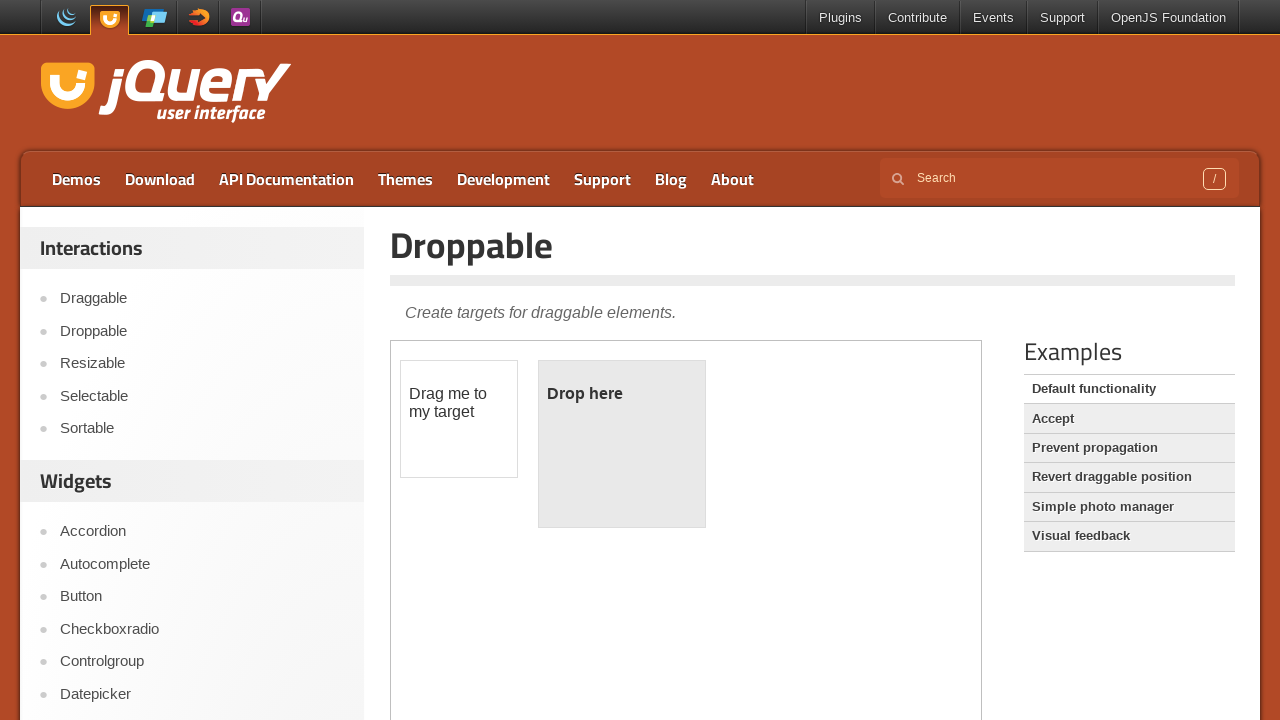

Located the 'Widget Factory' element
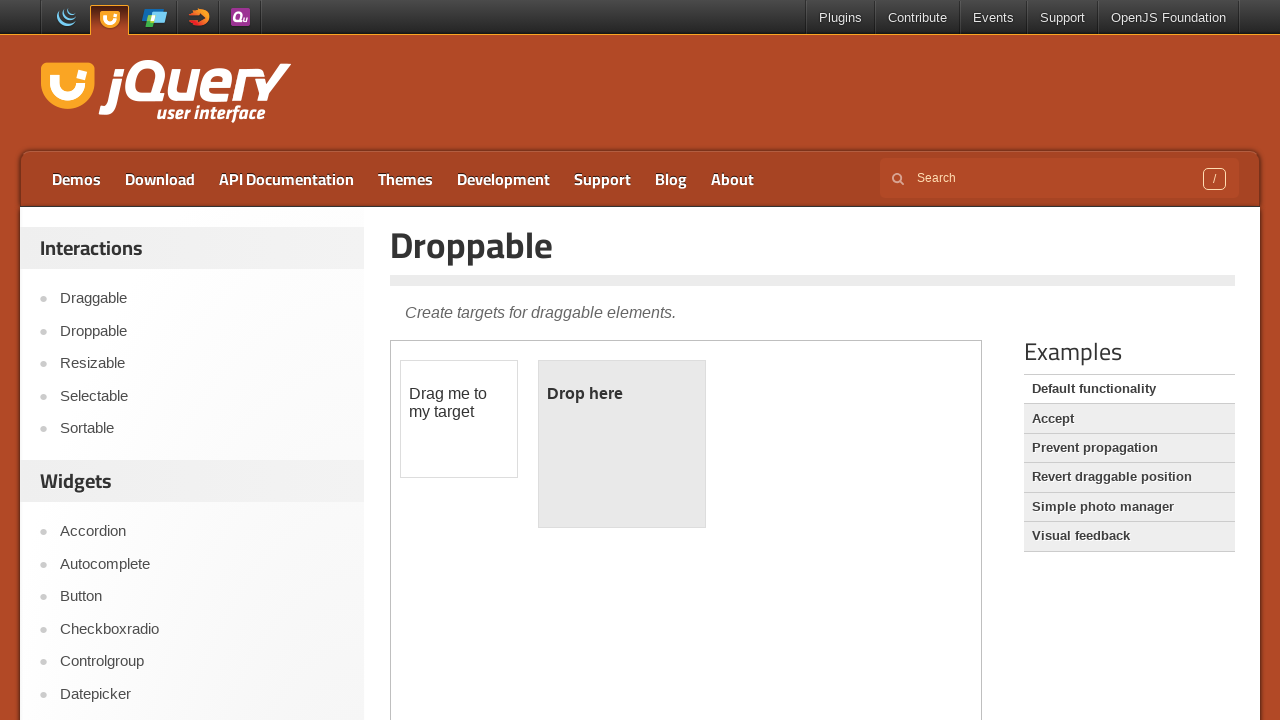

Scrolled 'Widget Factory' element into viewport
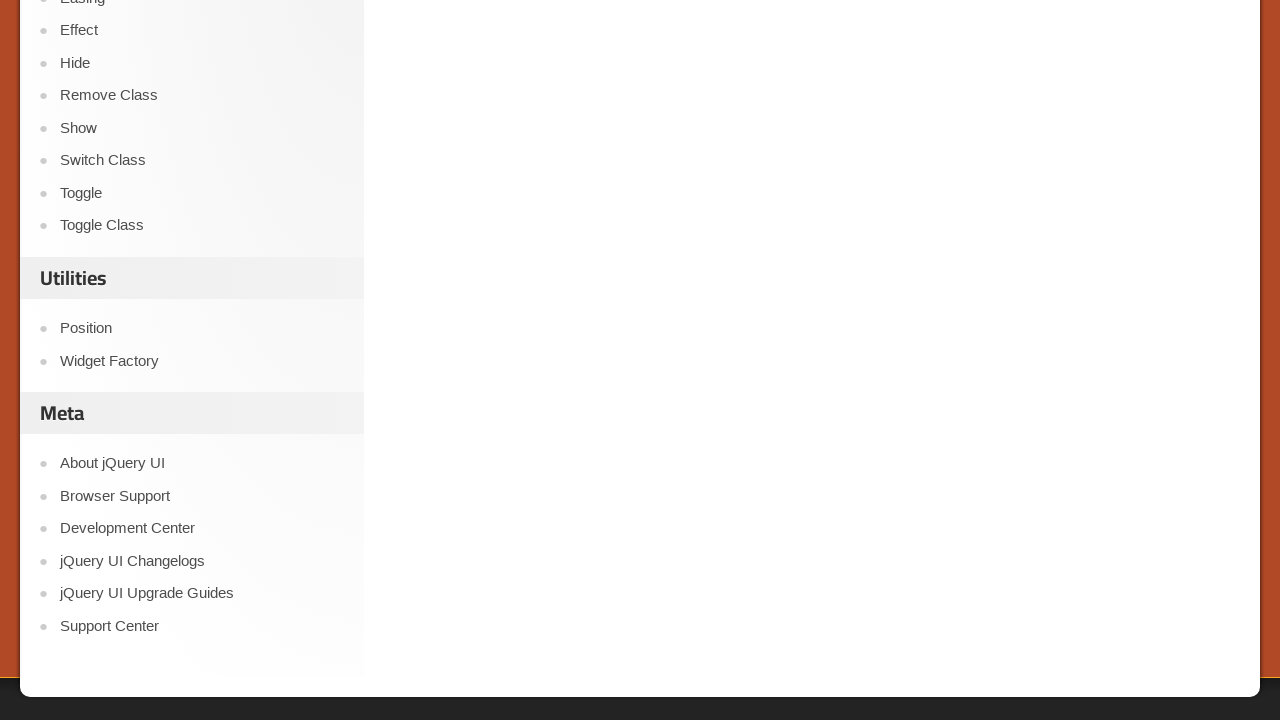

Verified 'Widget Factory' element is visible
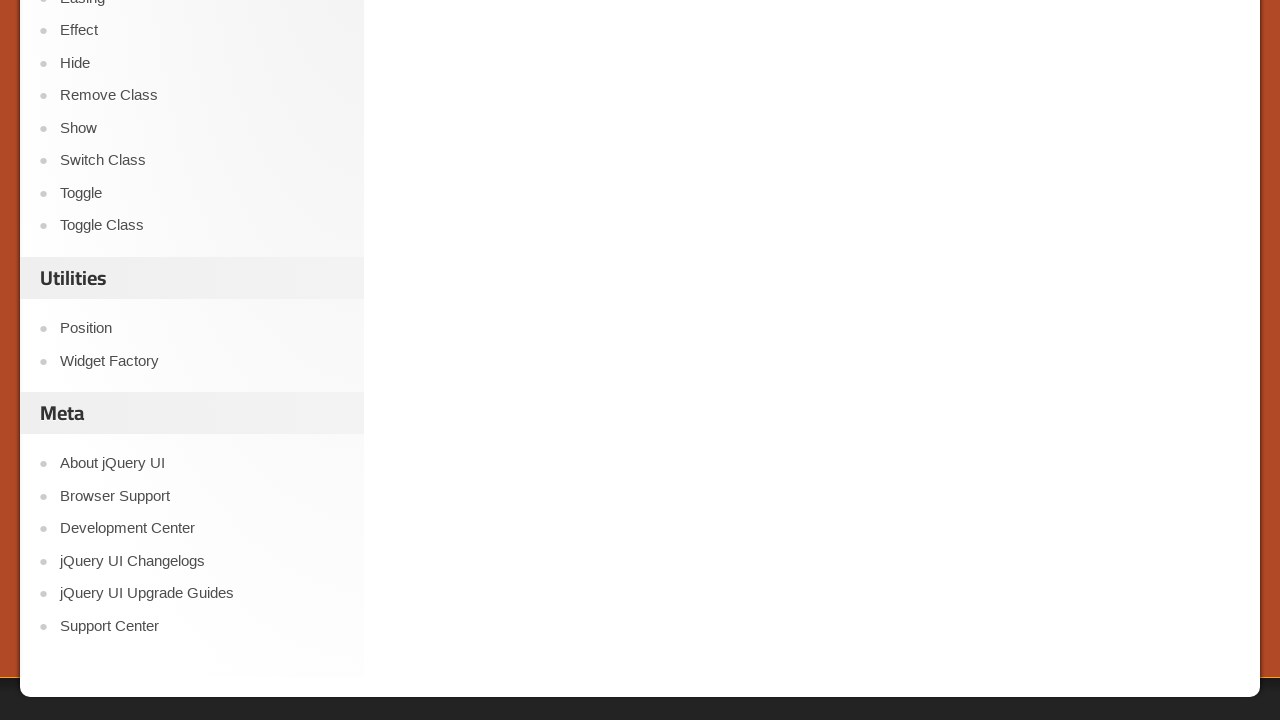

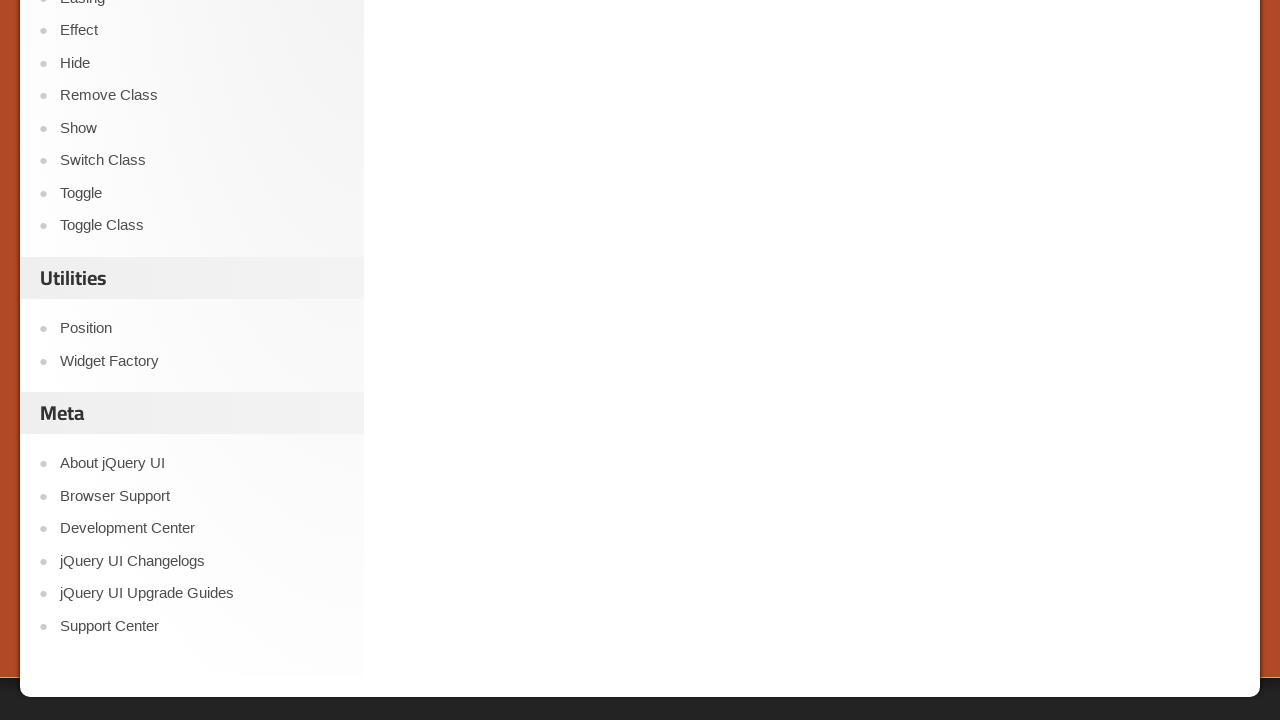